Tests simple alert handling by clicking the alert button and accepting the dialog

Starting URL: https://testautomationpractice.blogspot.com/

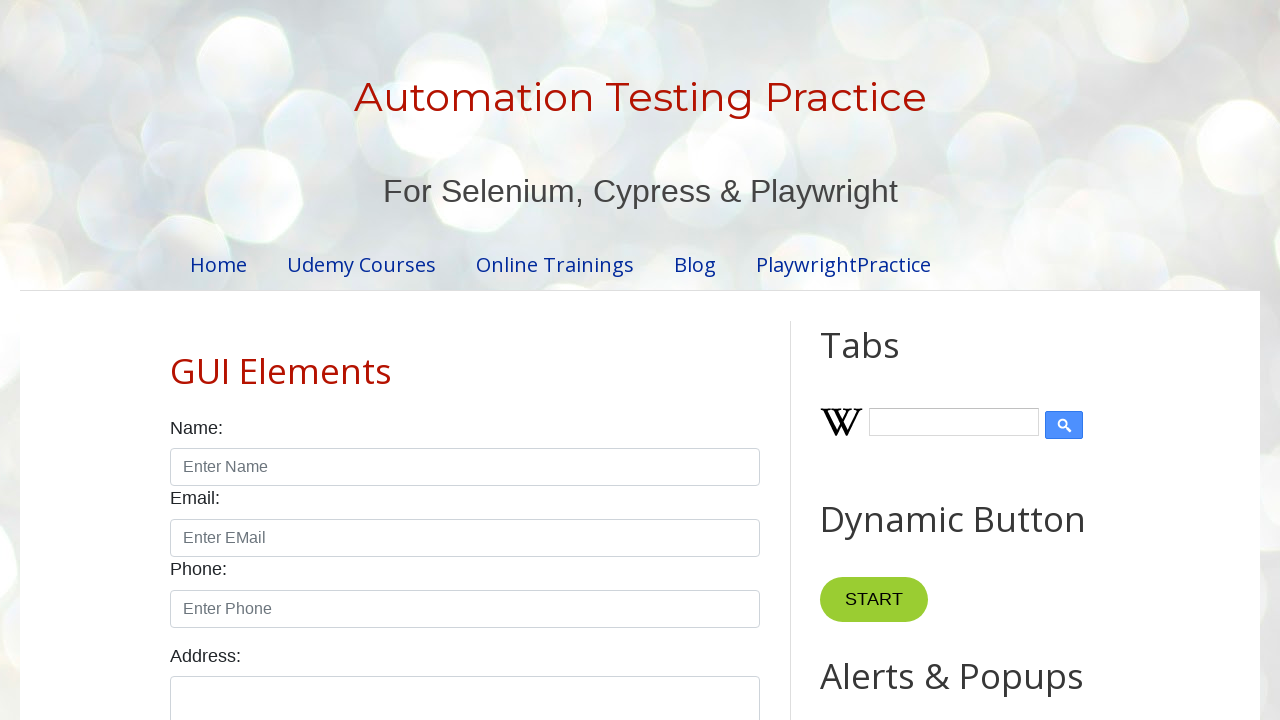

Set up dialog handler to accept all alerts
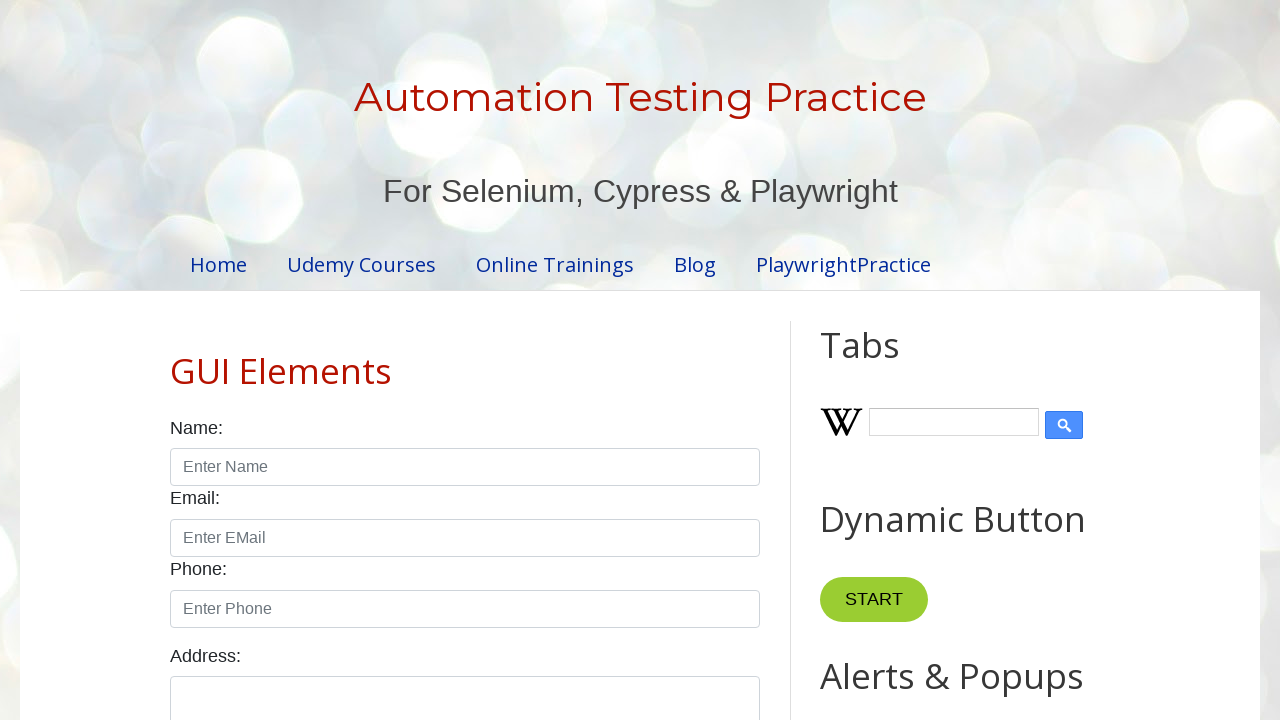

Clicked alert button to trigger simple alert at (888, 361) on #alertBtn
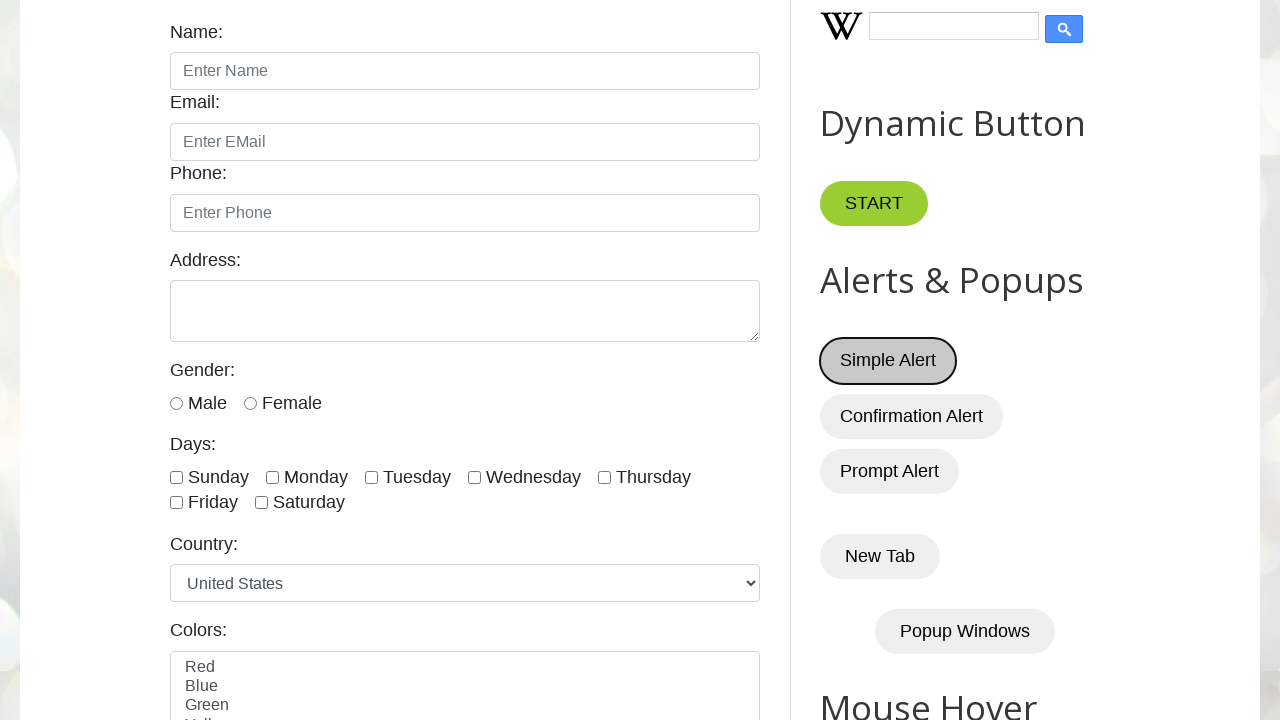

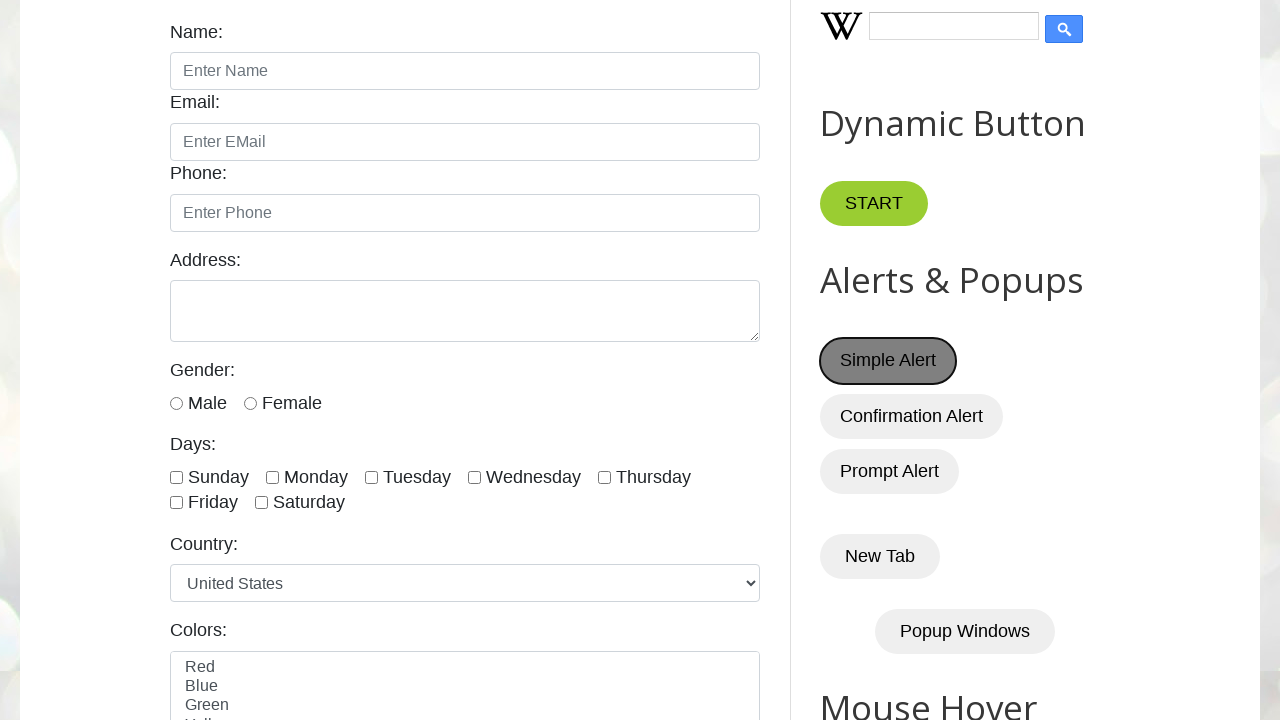